Tests form validation by submitting incomplete form data step by step until all required fields are filled

Starting URL: https://demoqa.com

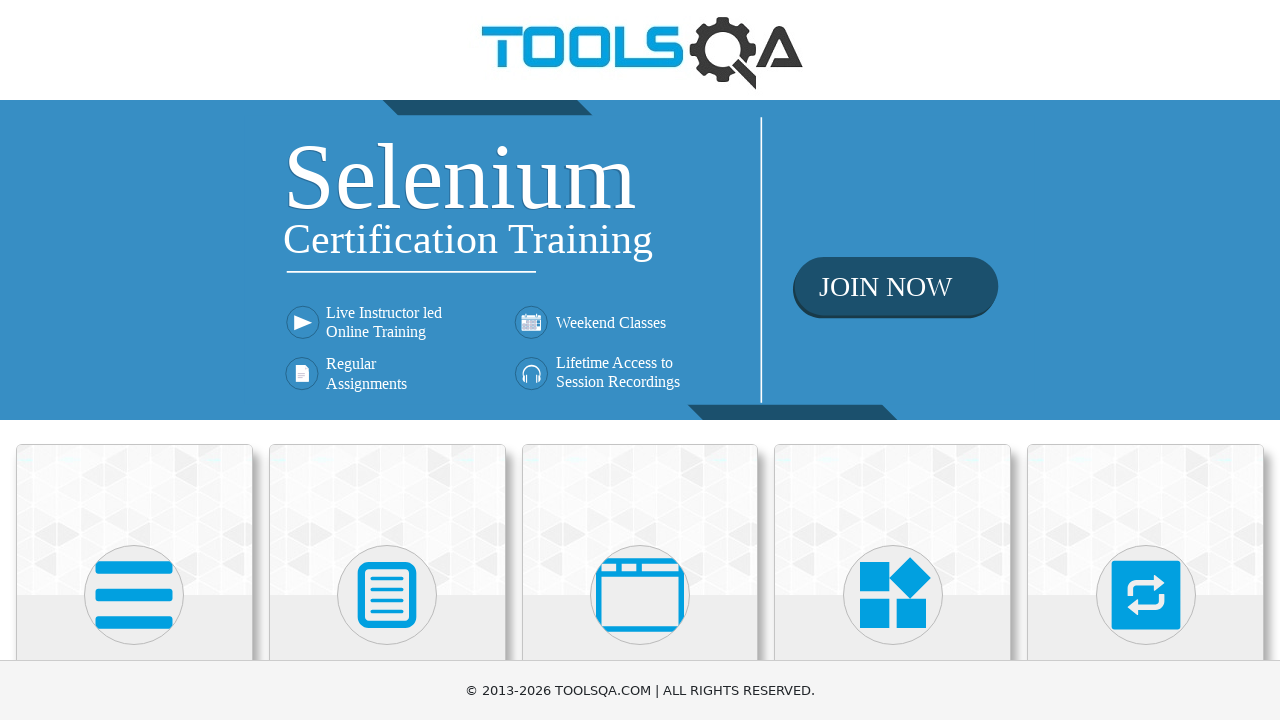

Clicked on Forms card at (387, 520) on div.card:has-text('Forms')
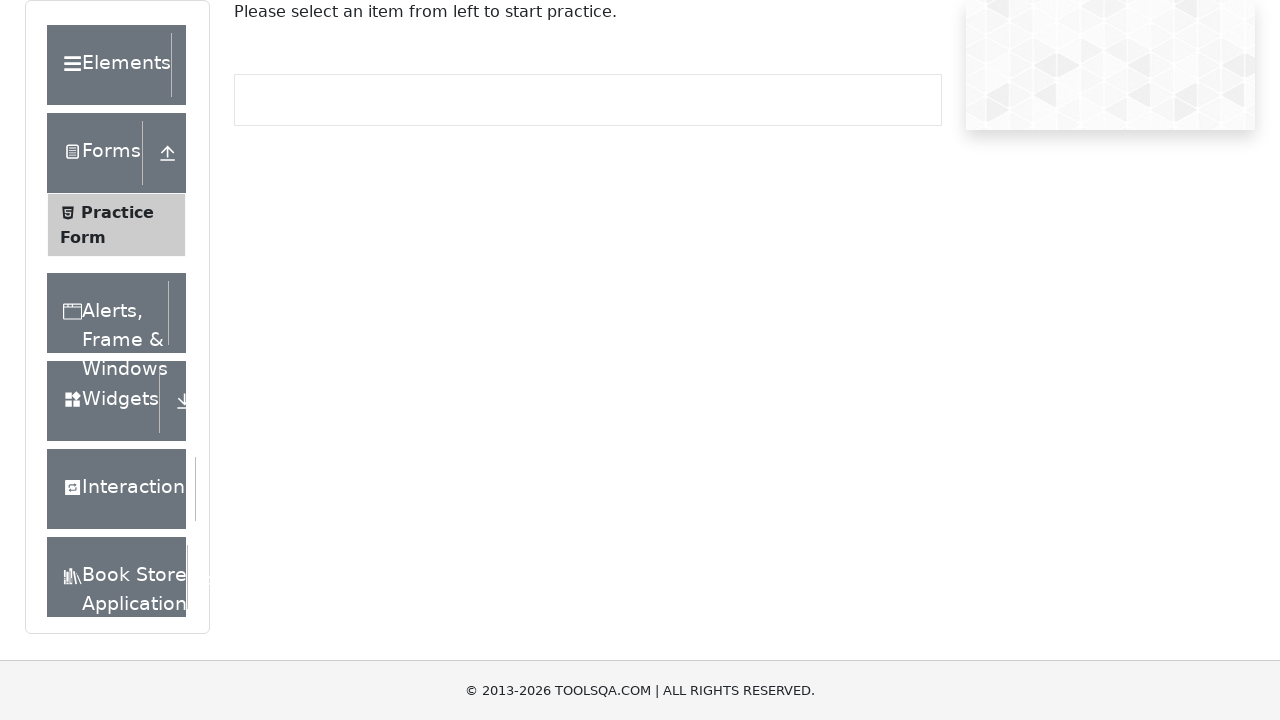

Clicked on Practice Form at (117, 212) on text=Practice Form
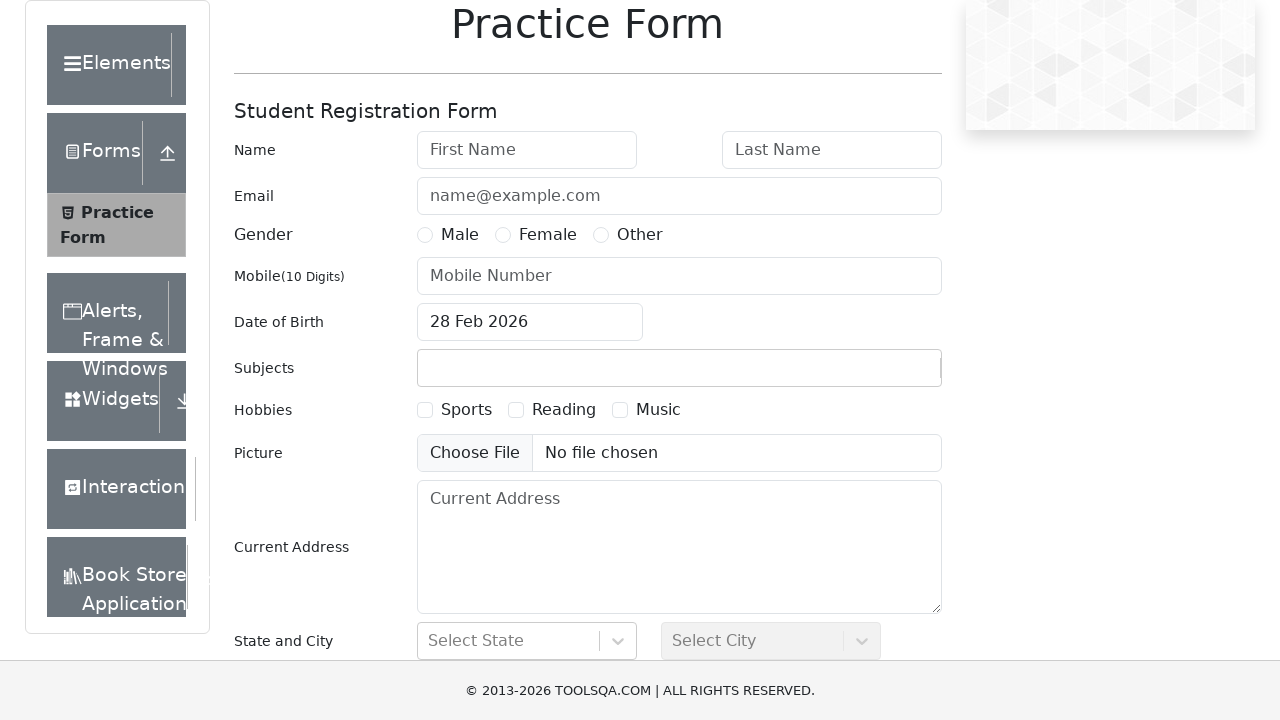

Clicked submit button without any data to test validation at (885, 499) on #submit
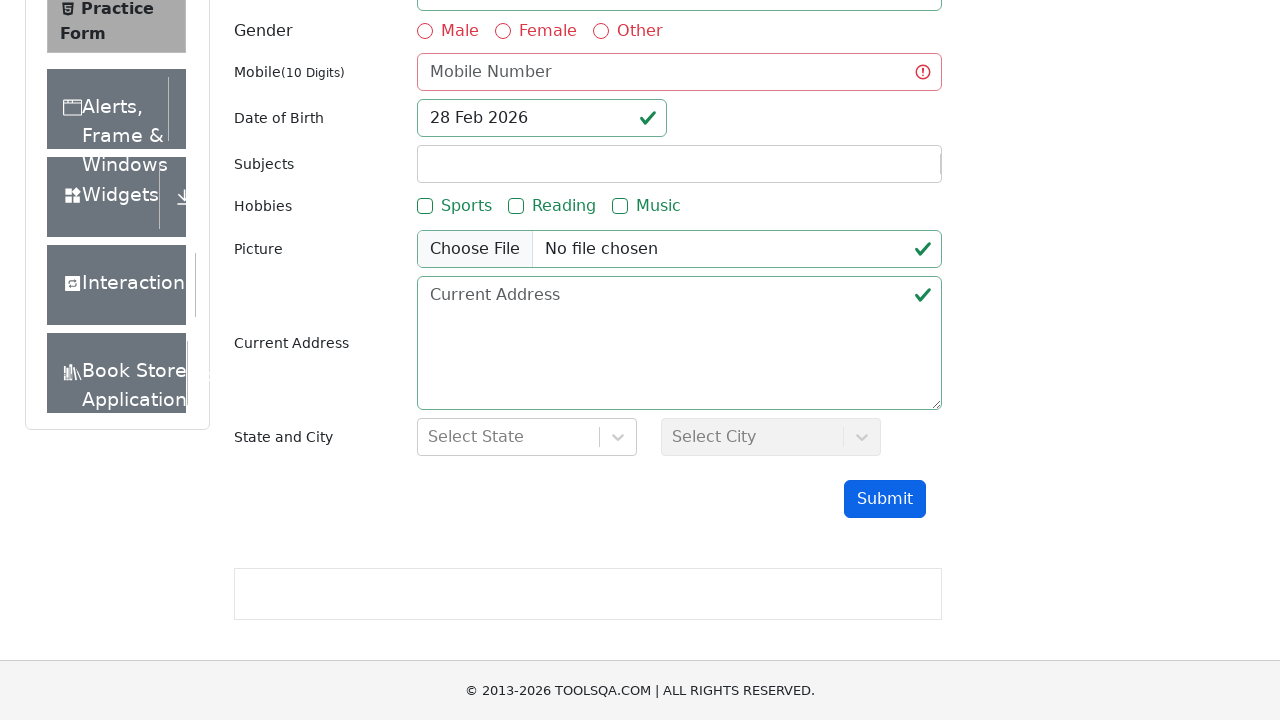

Reloaded the page
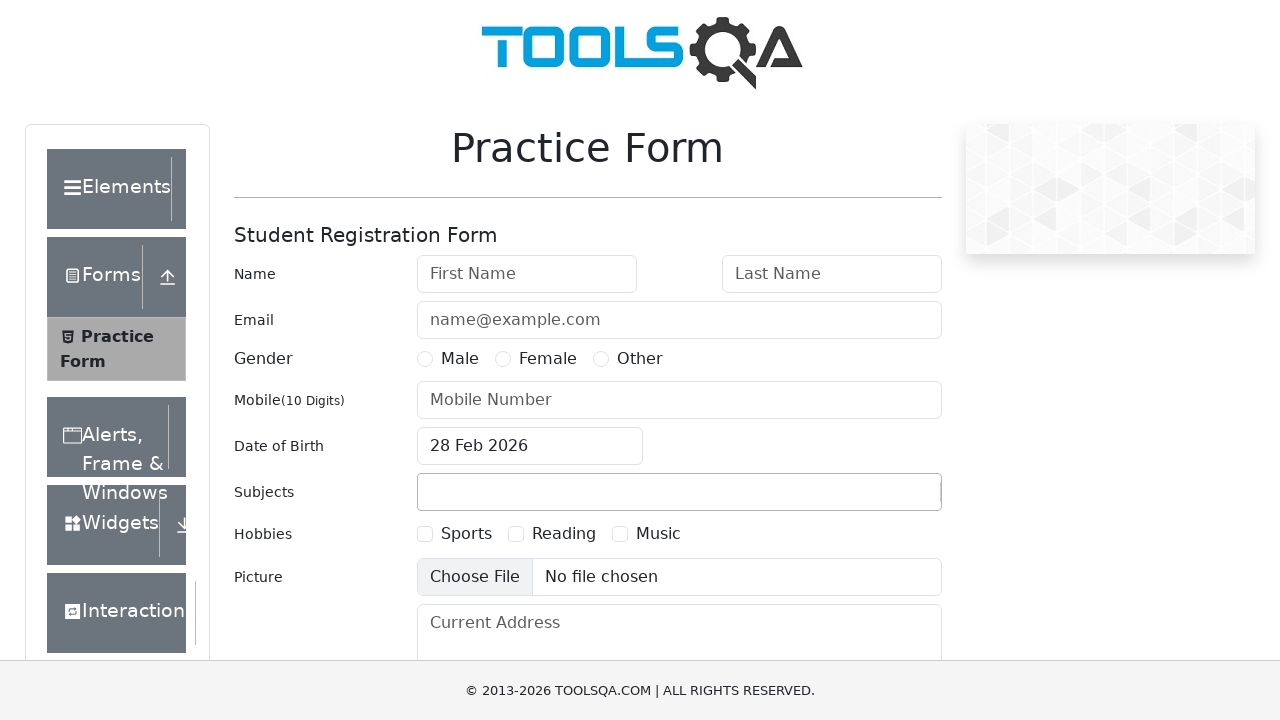

Filled firstName field with 'TestUser' on #firstName
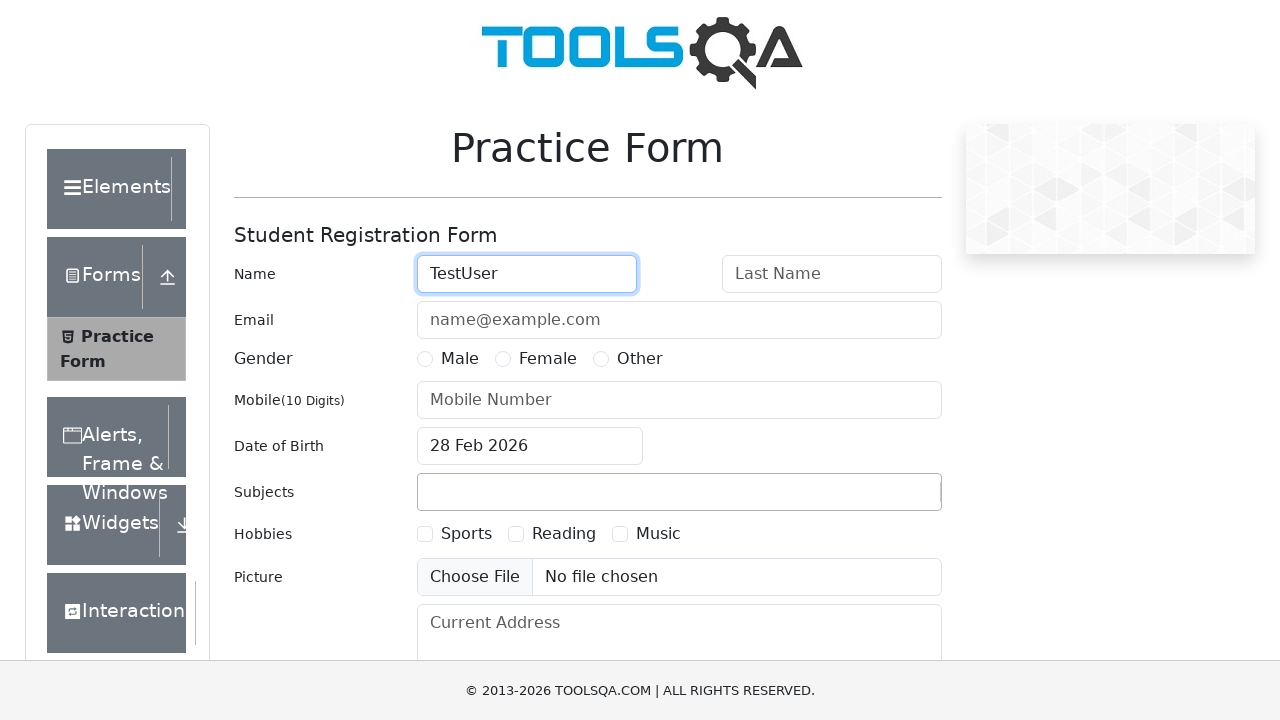

Clicked submit button with only firstName filled at (885, 499) on #submit
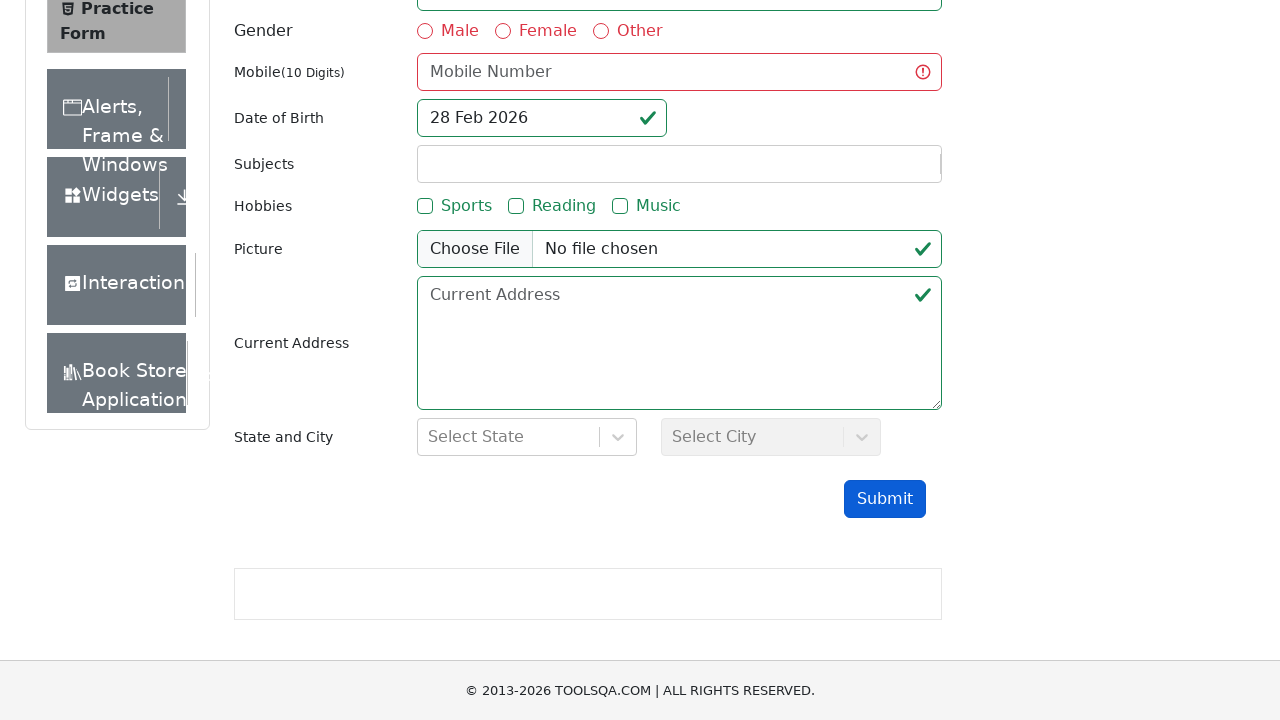

Filled lastName field with 'TestData' on #lastName
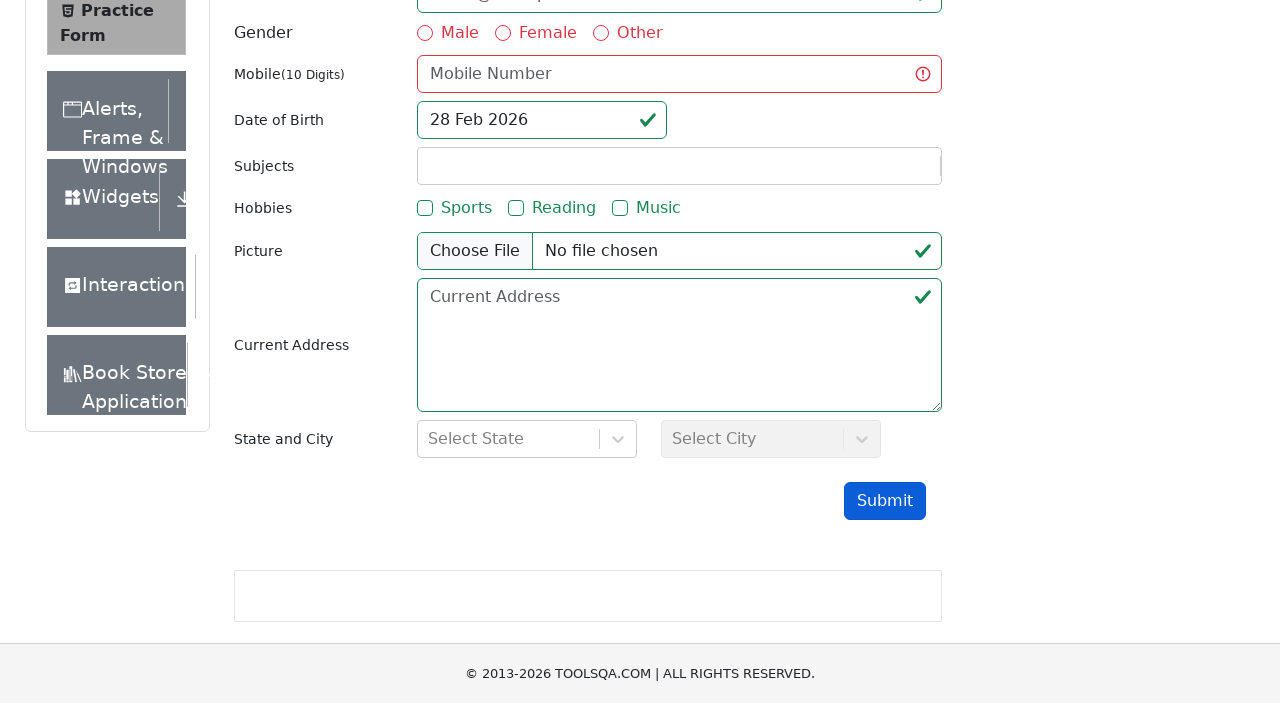

Clicked submit button with firstName and lastName filled at (885, 563) on #submit
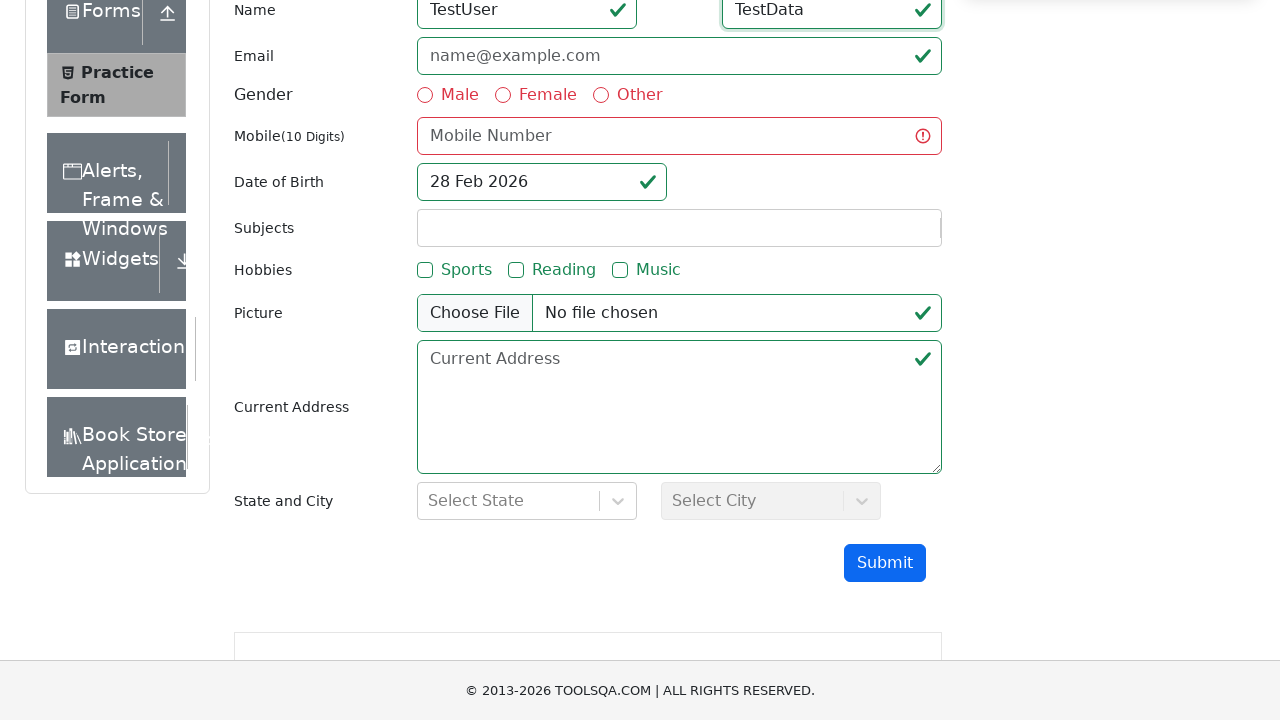

Selected male gender radio button at (460, 95) on label[for='gender-radio-1']
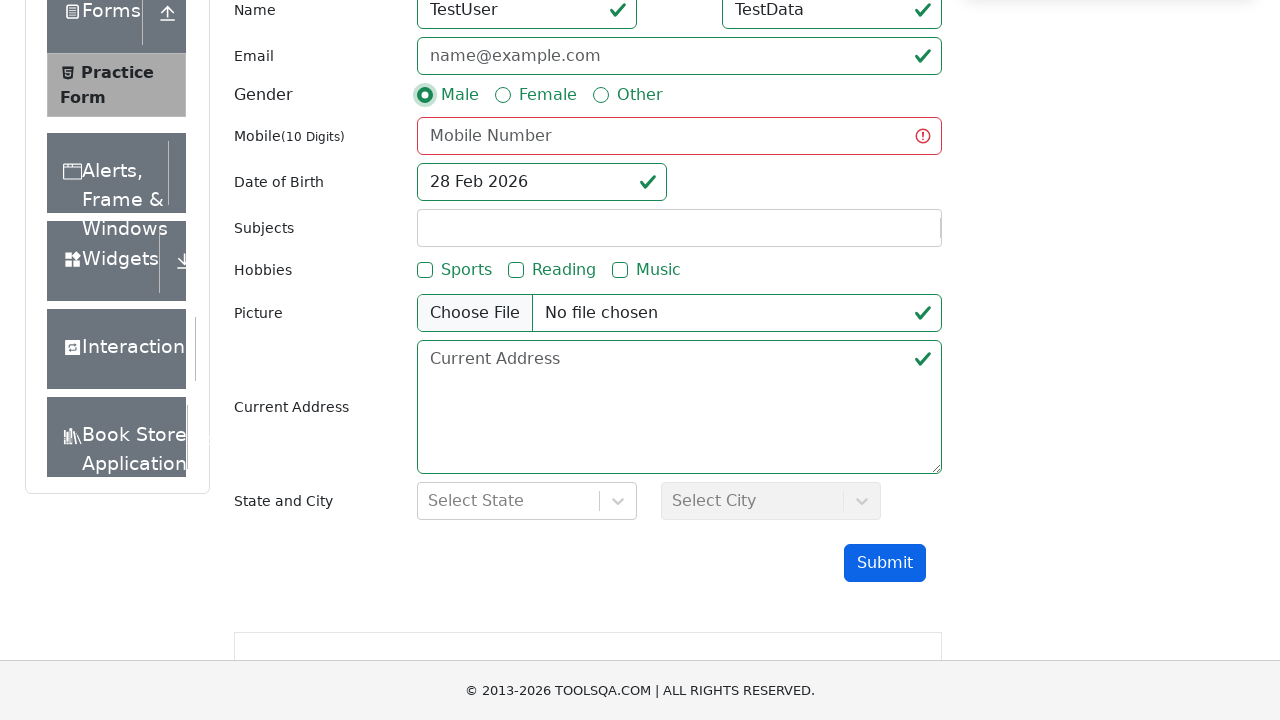

Clicked submit button with gender selected at (885, 563) on #submit
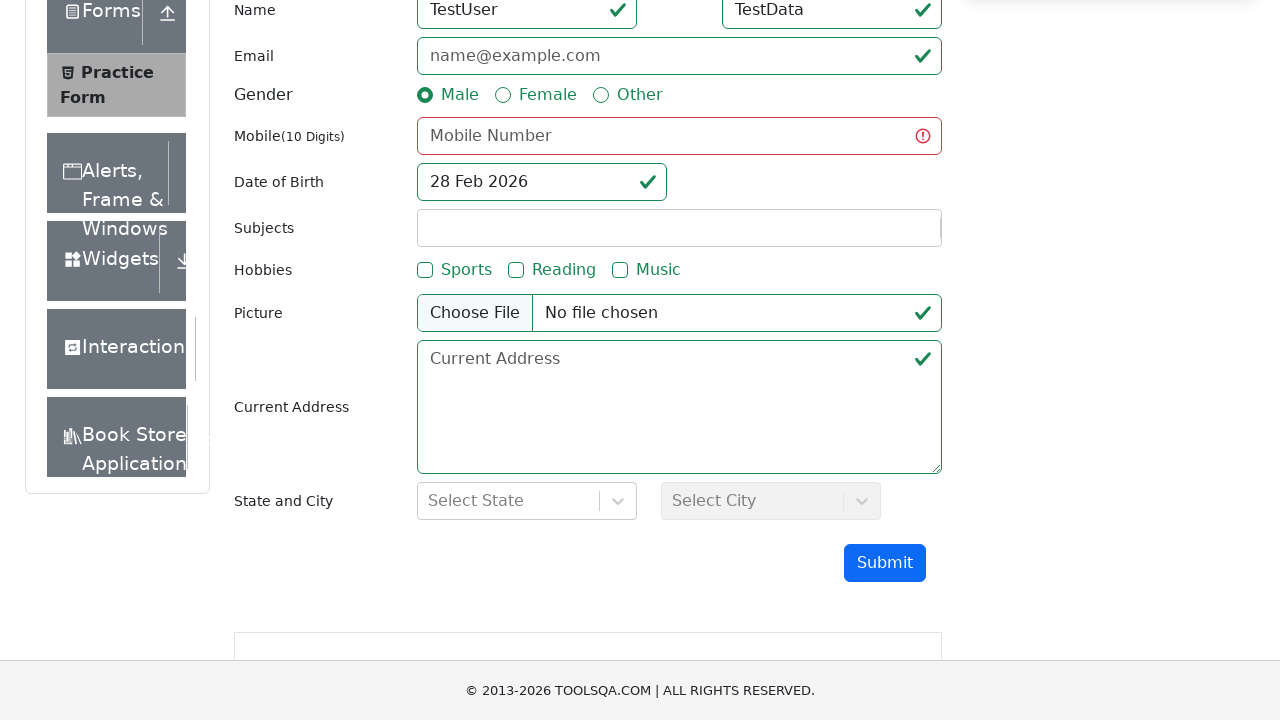

Filled userNumber field with '1234567890' on #userNumber
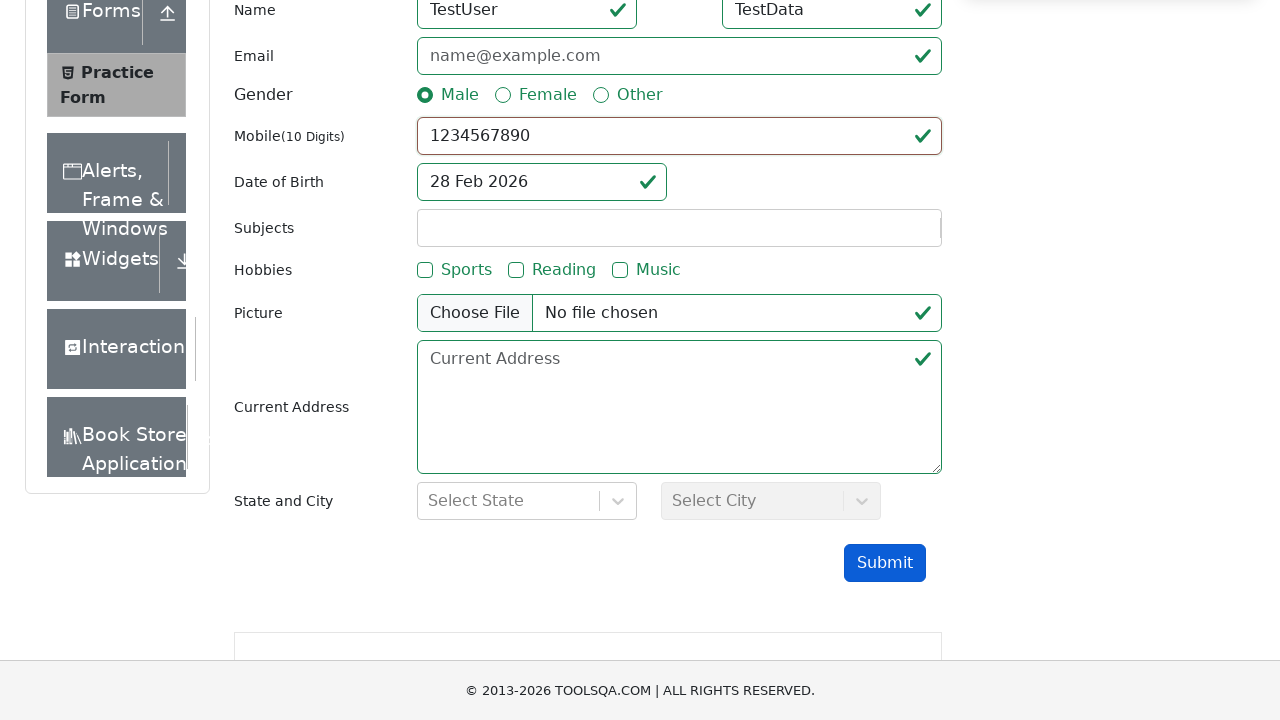

Clicked submit button with all required fields completed at (885, 563) on #submit
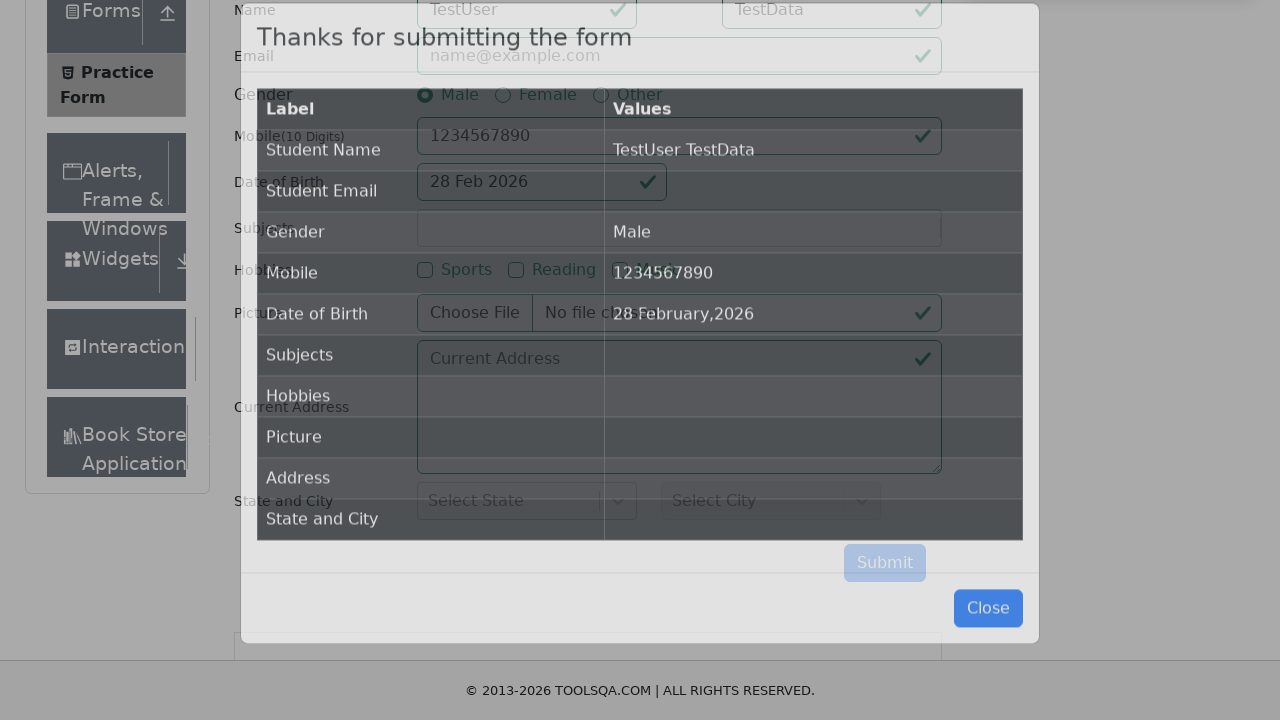

Success modal appeared confirming form submission
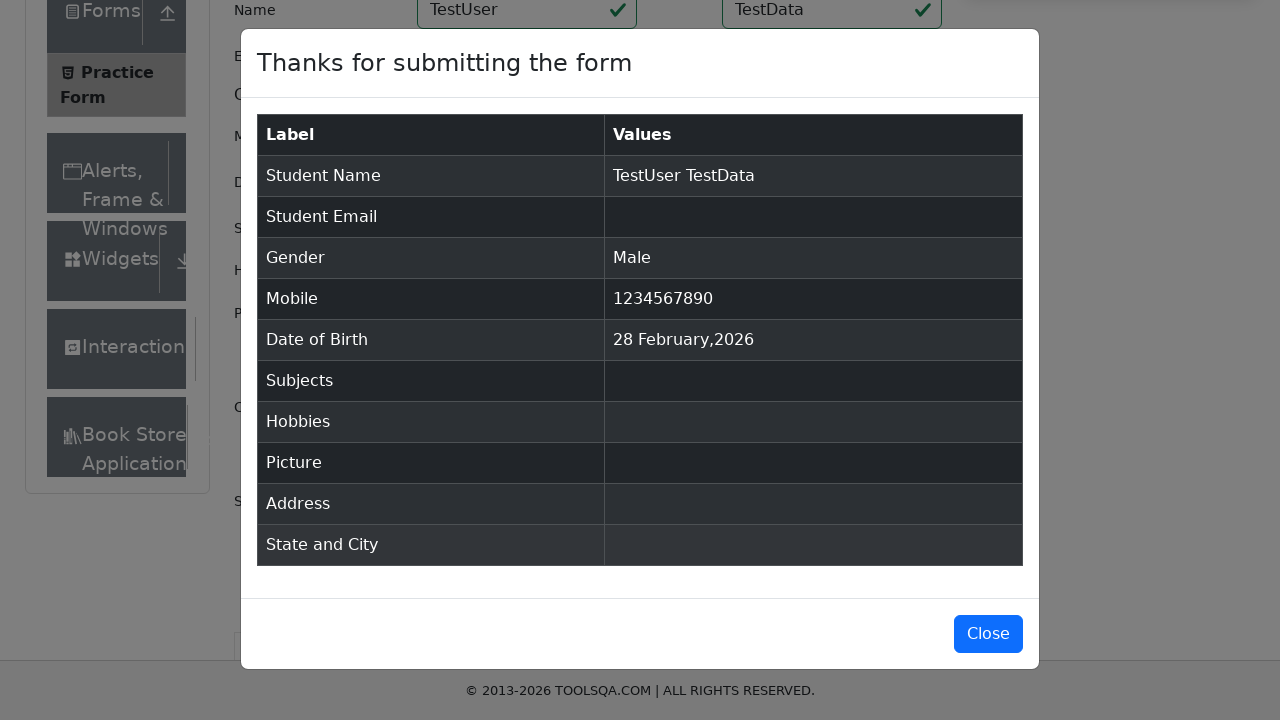

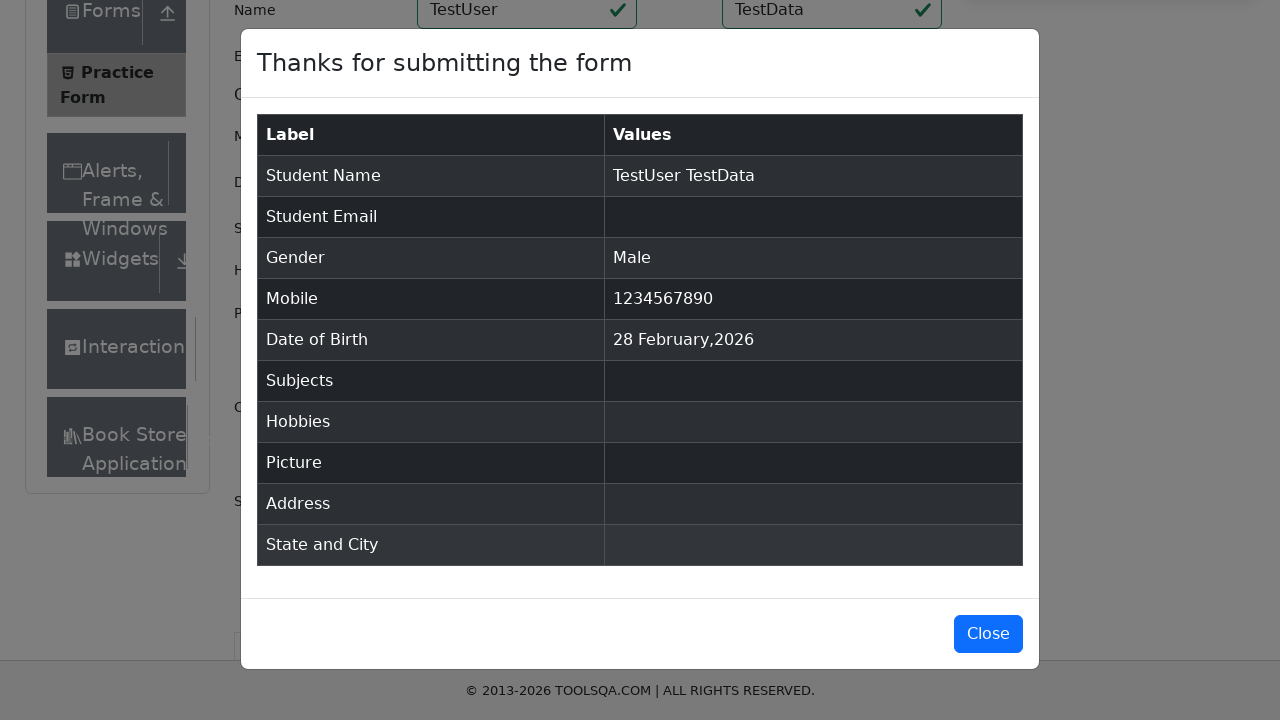